Tests file upload functionality by selecting a file to upload via the file input element

Starting URL: https://demoqa.com/upload-download

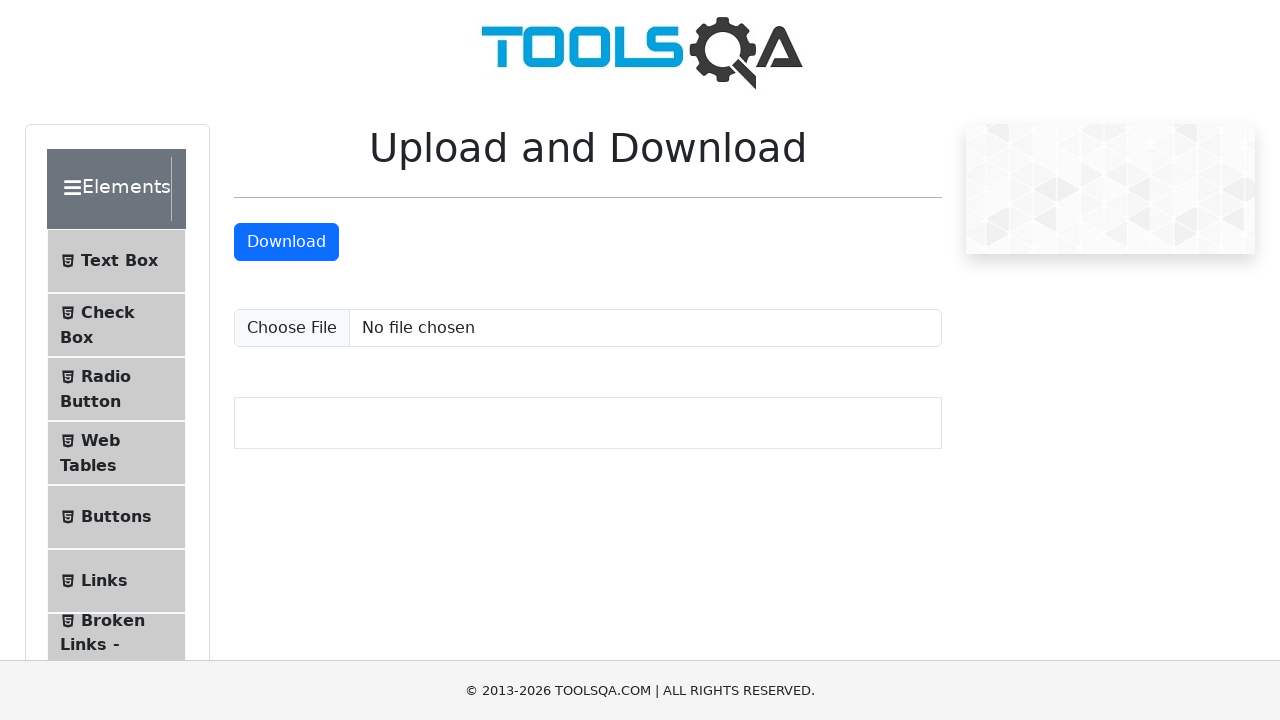

Created temporary test file for upload
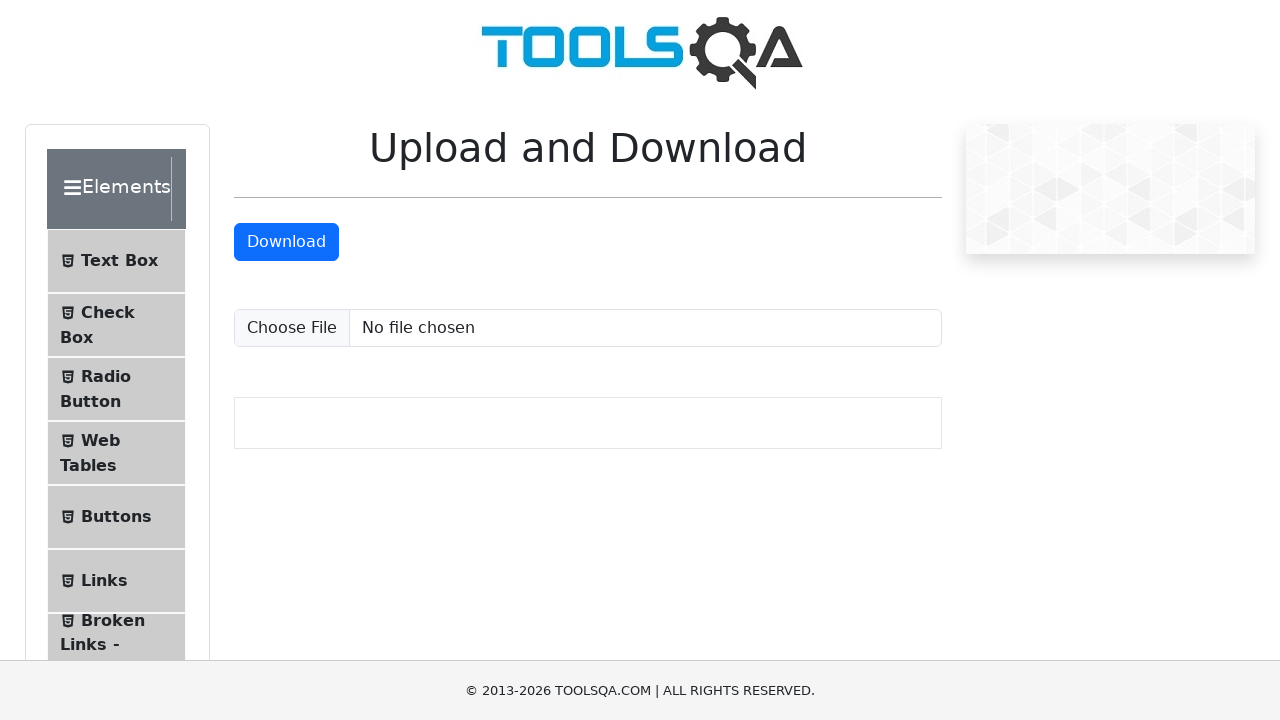

Selected file for upload via file input element
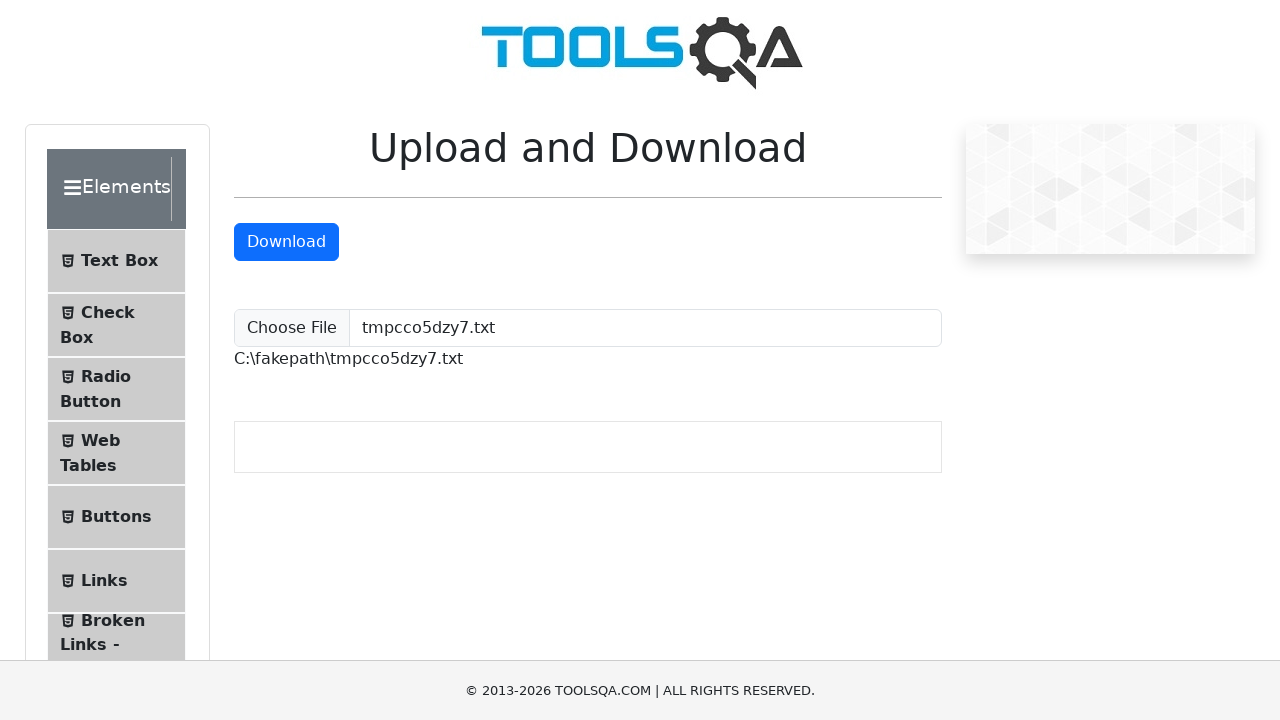

Upload confirmation appeared showing file path
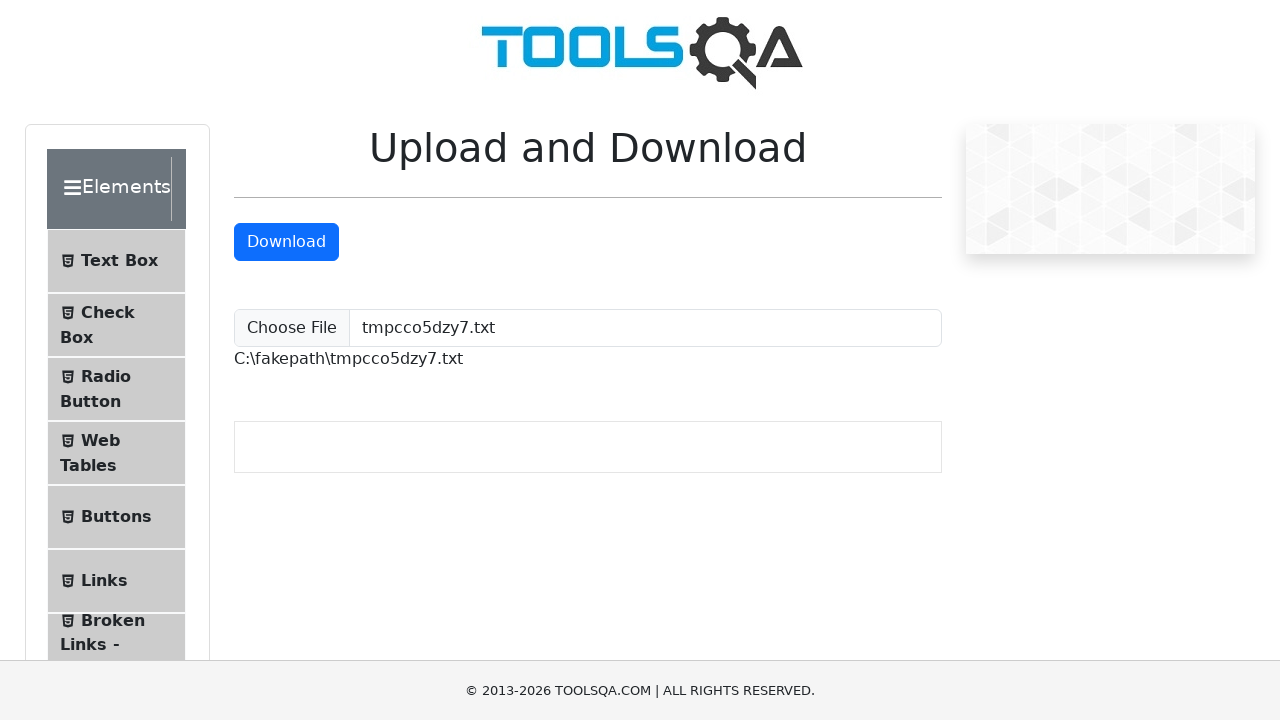

Cleaned up temporary test file
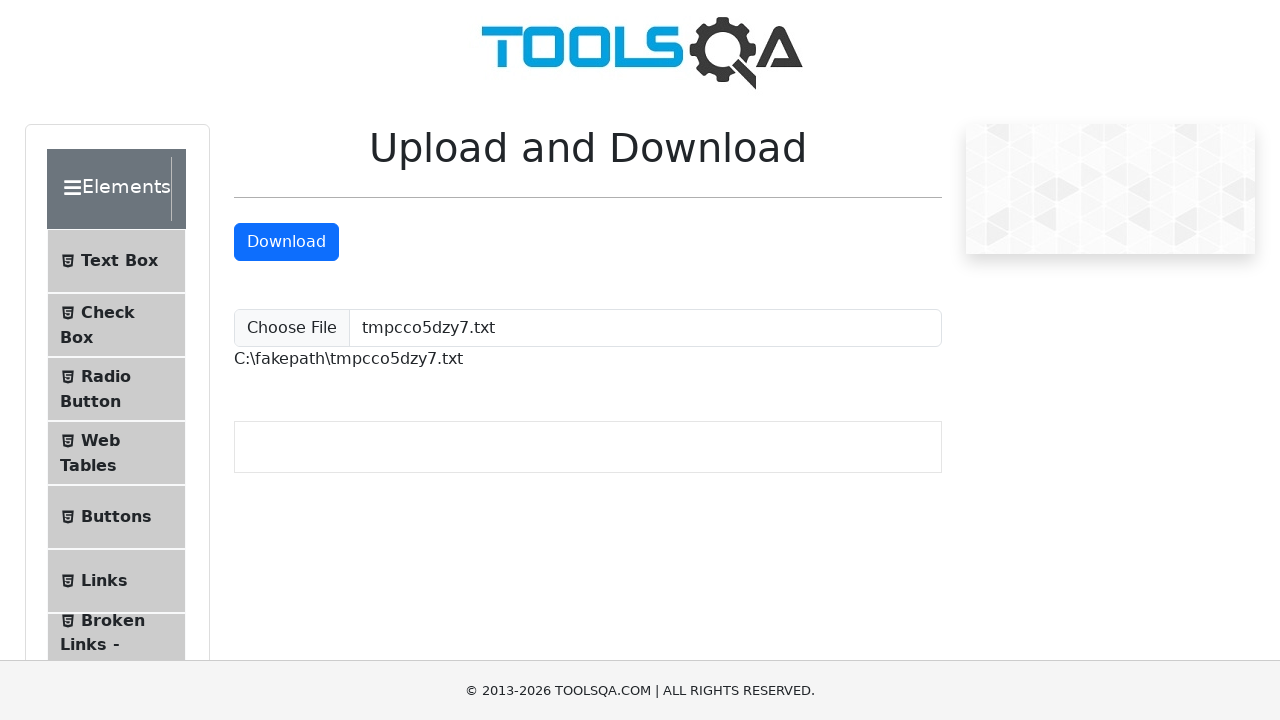

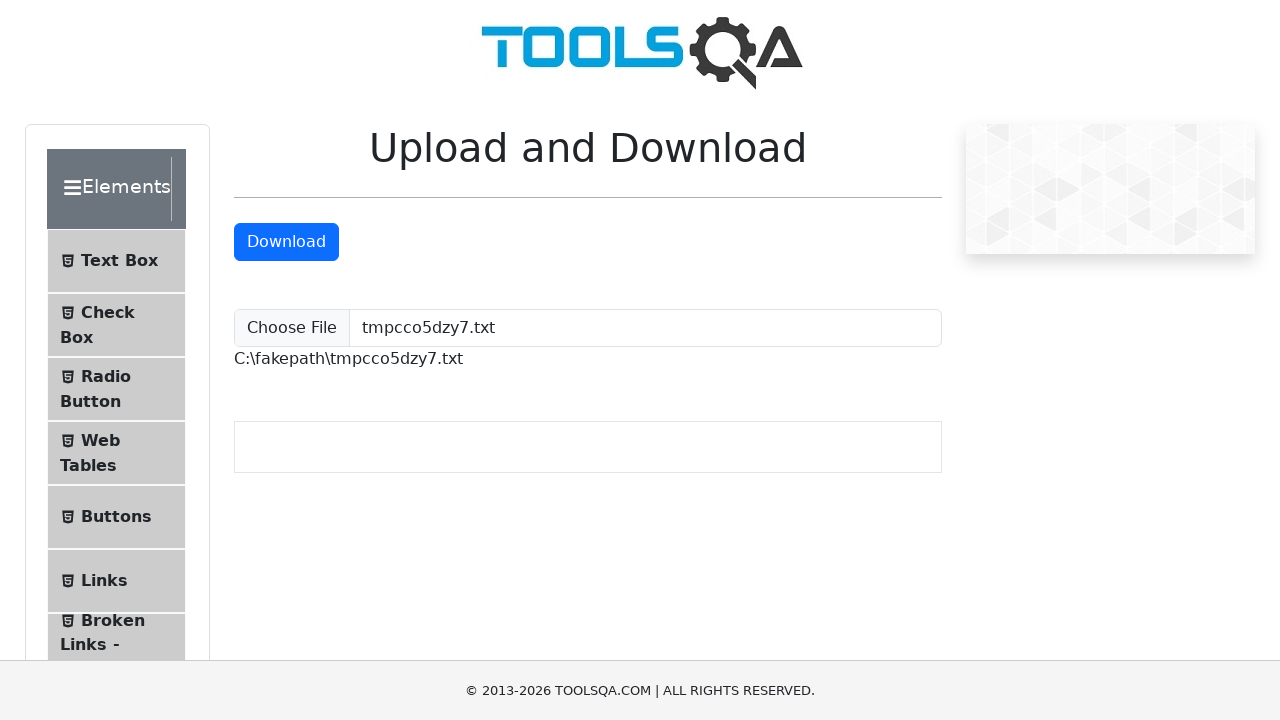